Tests clicking a primary button on the UI Testing Playground class attribute challenge page

Starting URL: http://uitestingplayground.com/classattr

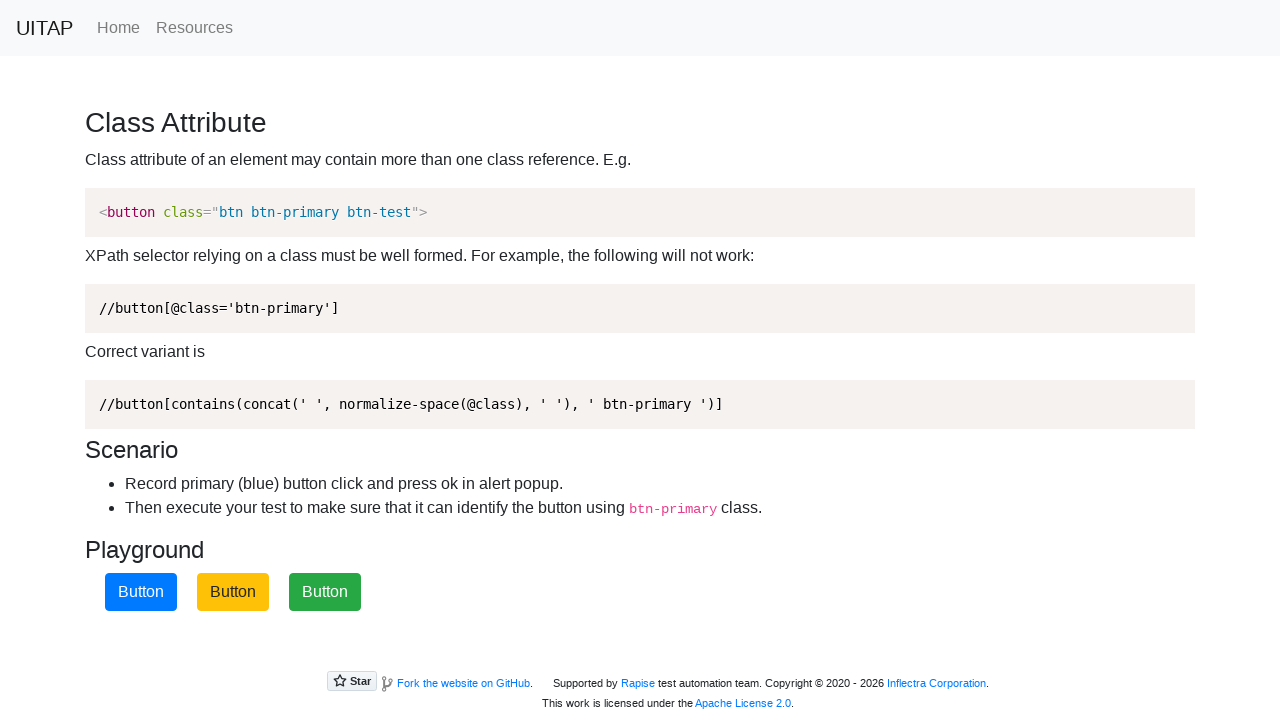

Navigated to UI Testing Playground class attribute challenge page
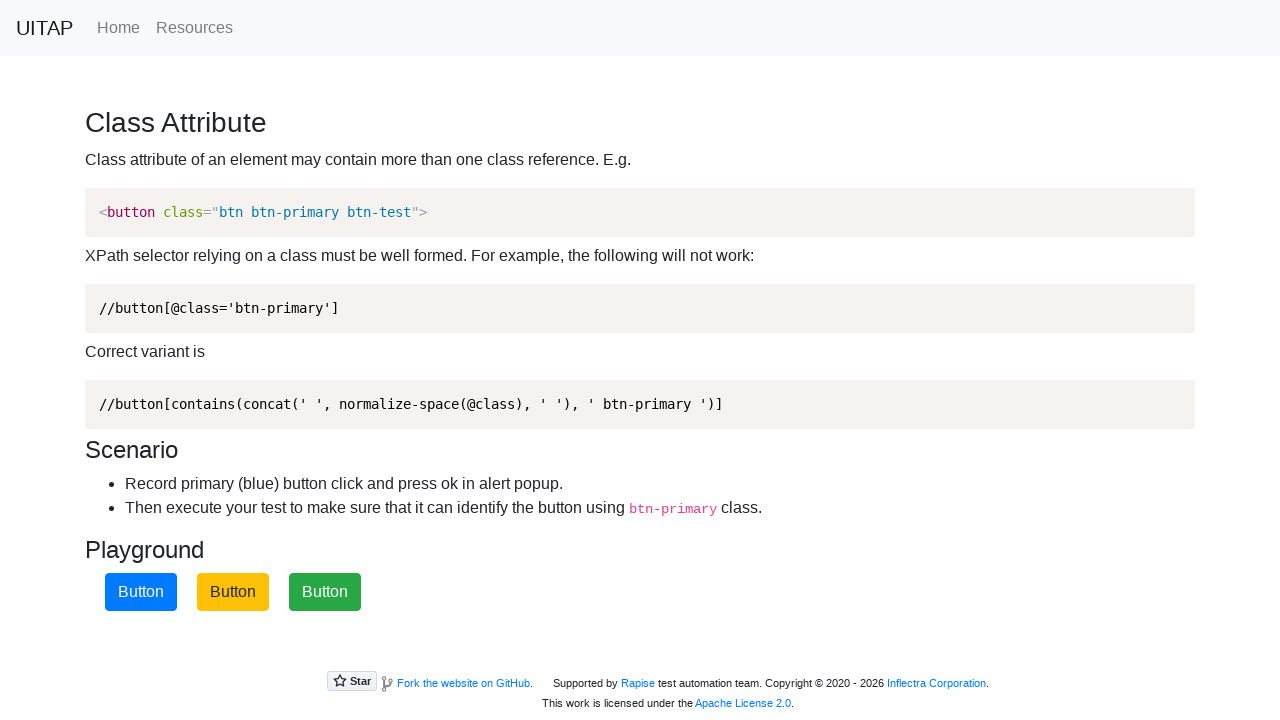

Clicked the primary button on the class attribute challenge page at (141, 592) on button.btn.btn-primary
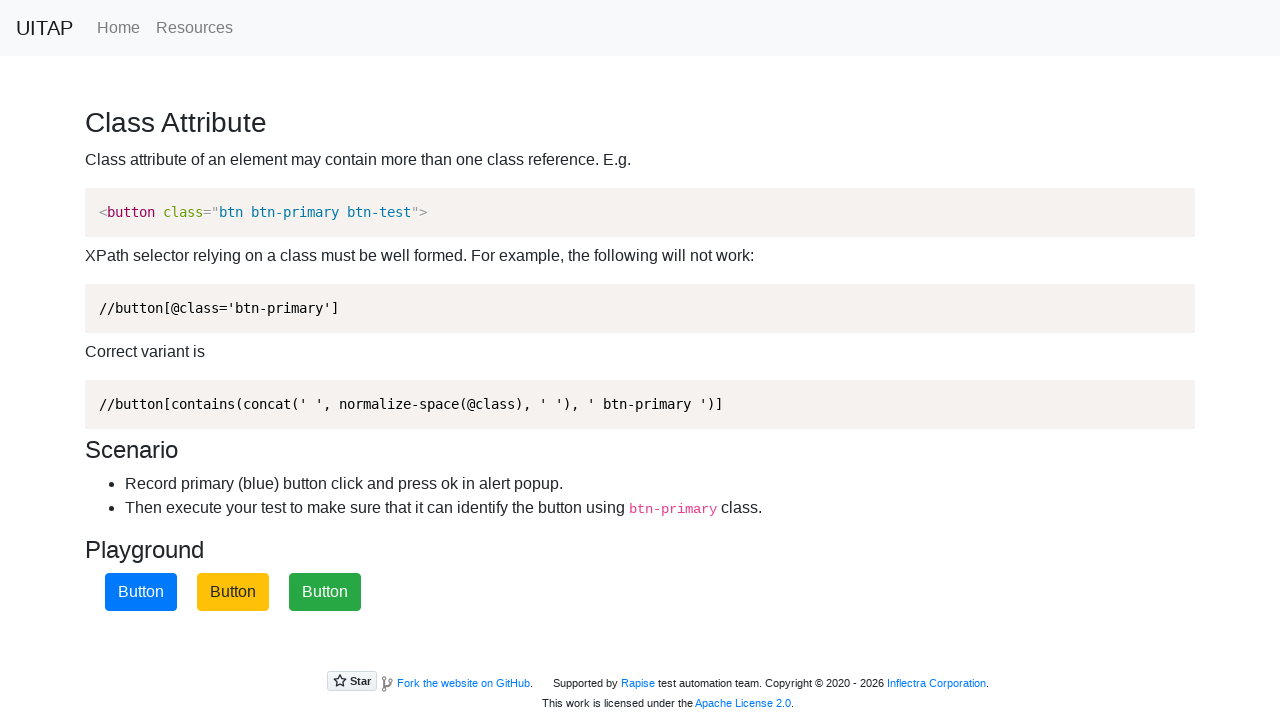

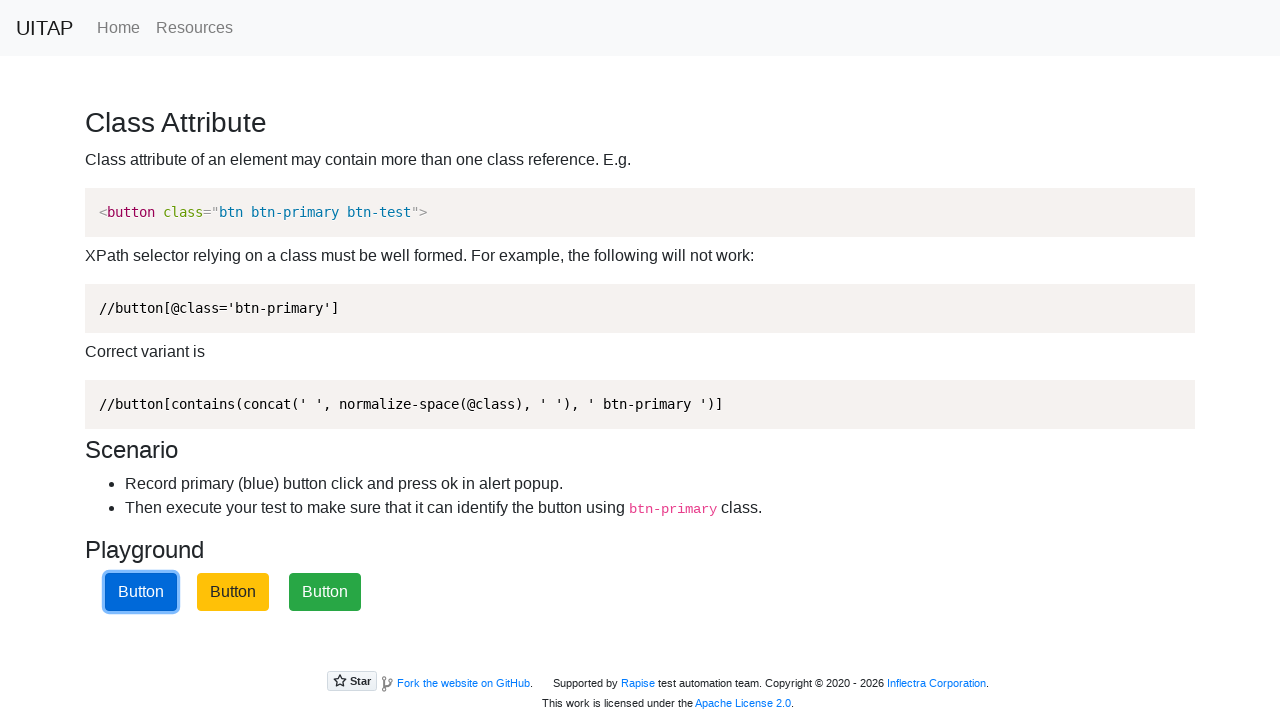